Tests dismissing a confirm dialog by clicking button, dismissing the confirm, and verifying the cancel result

Starting URL: https://demoqa.com/alerts

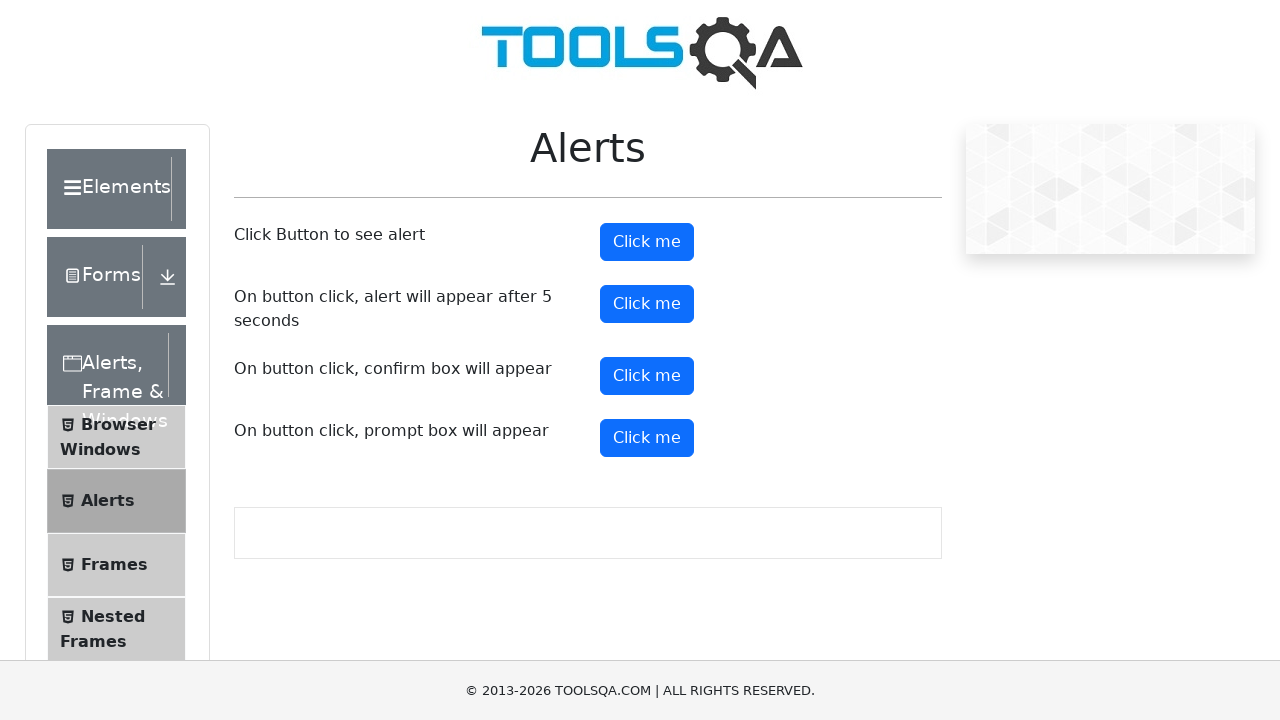

Set up dialog handler to dismiss confirm dialogs
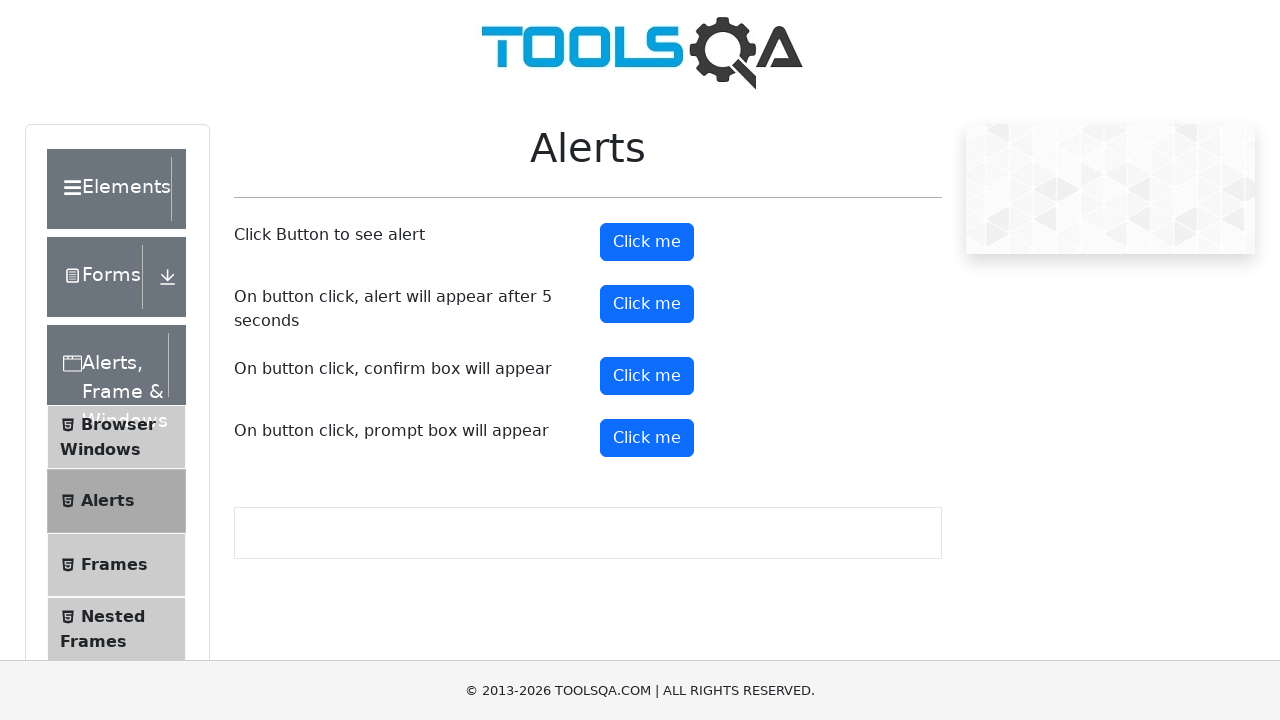

Scrolled to confirm button
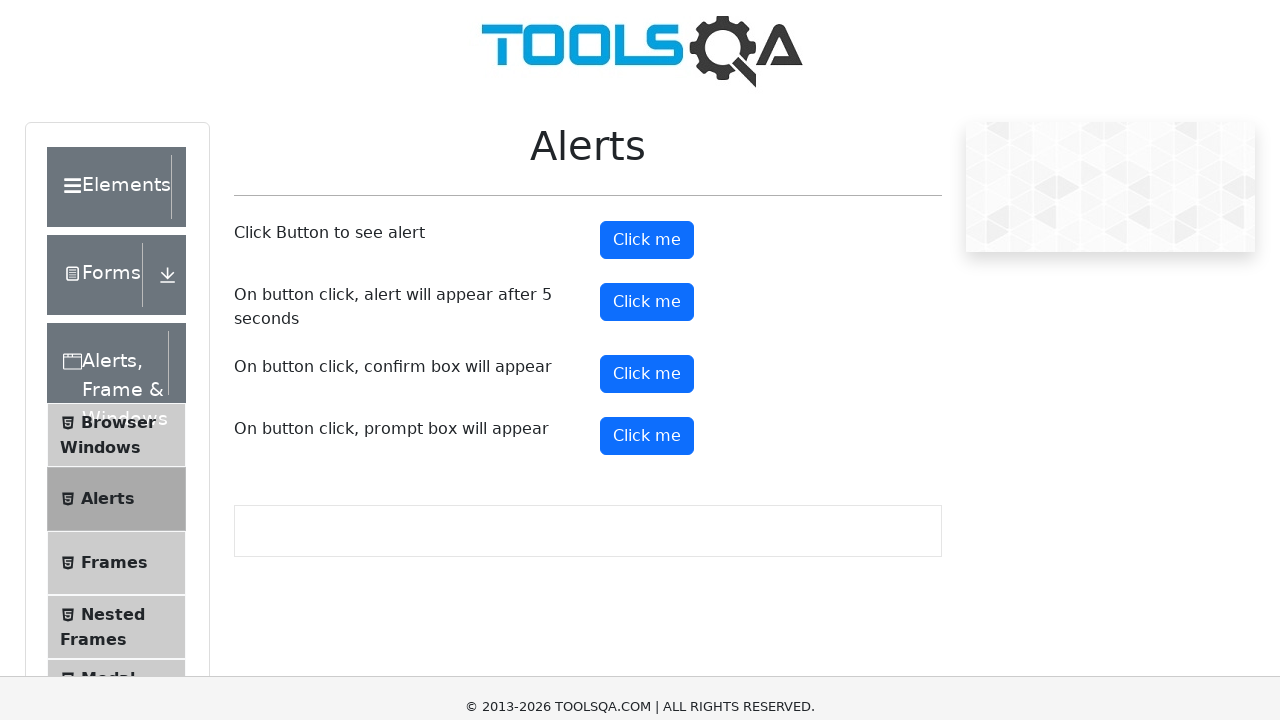

Clicked confirm button to trigger confirm dialog at (647, 19) on #confirmButton
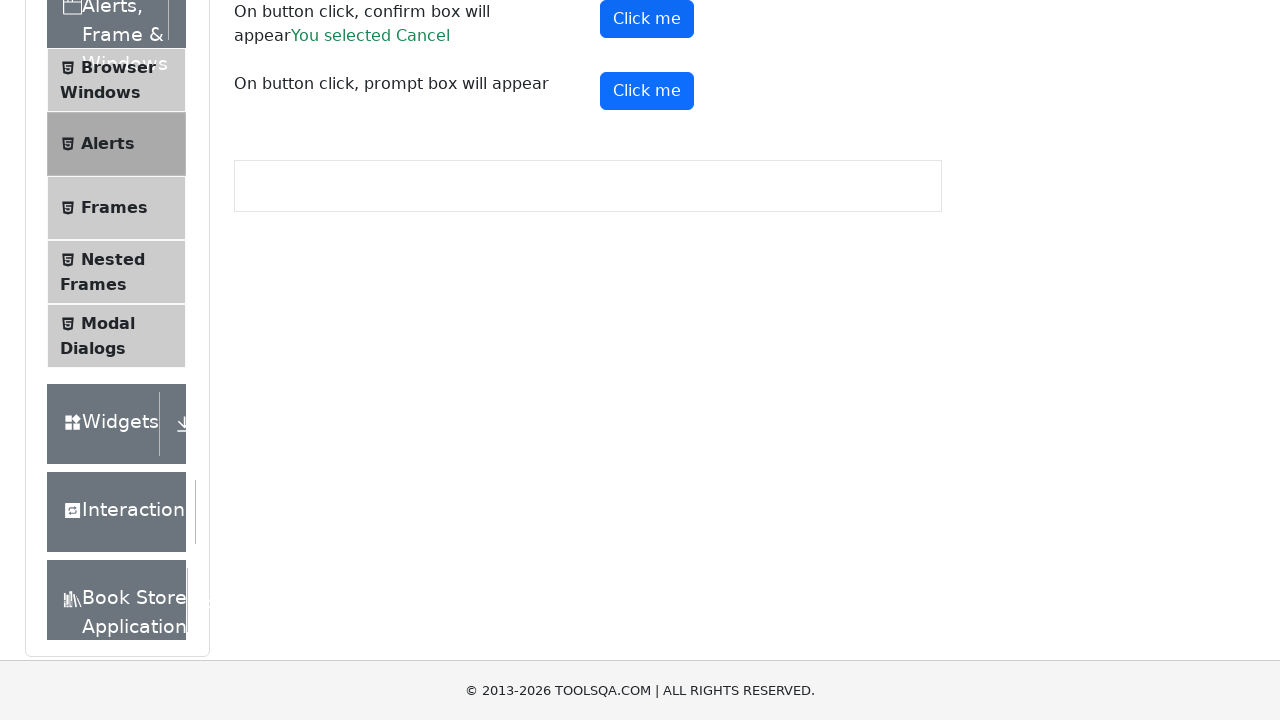

Confirm result text appeared after dismissing dialog
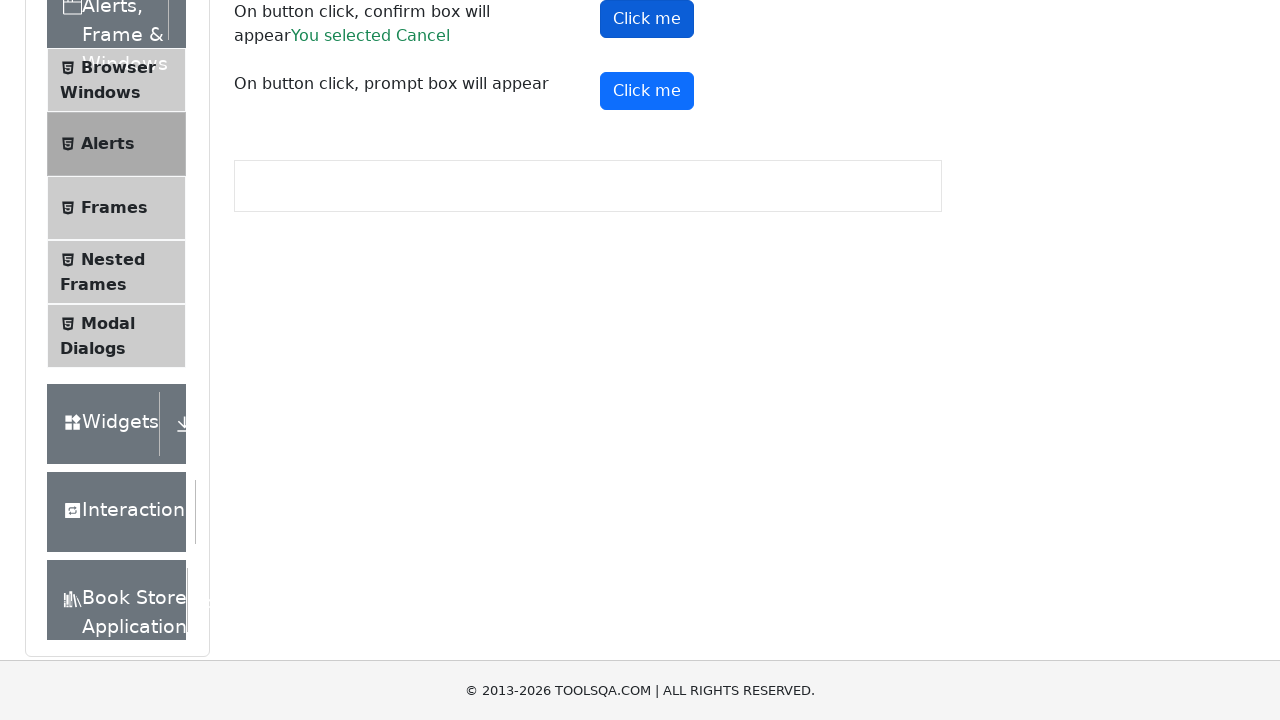

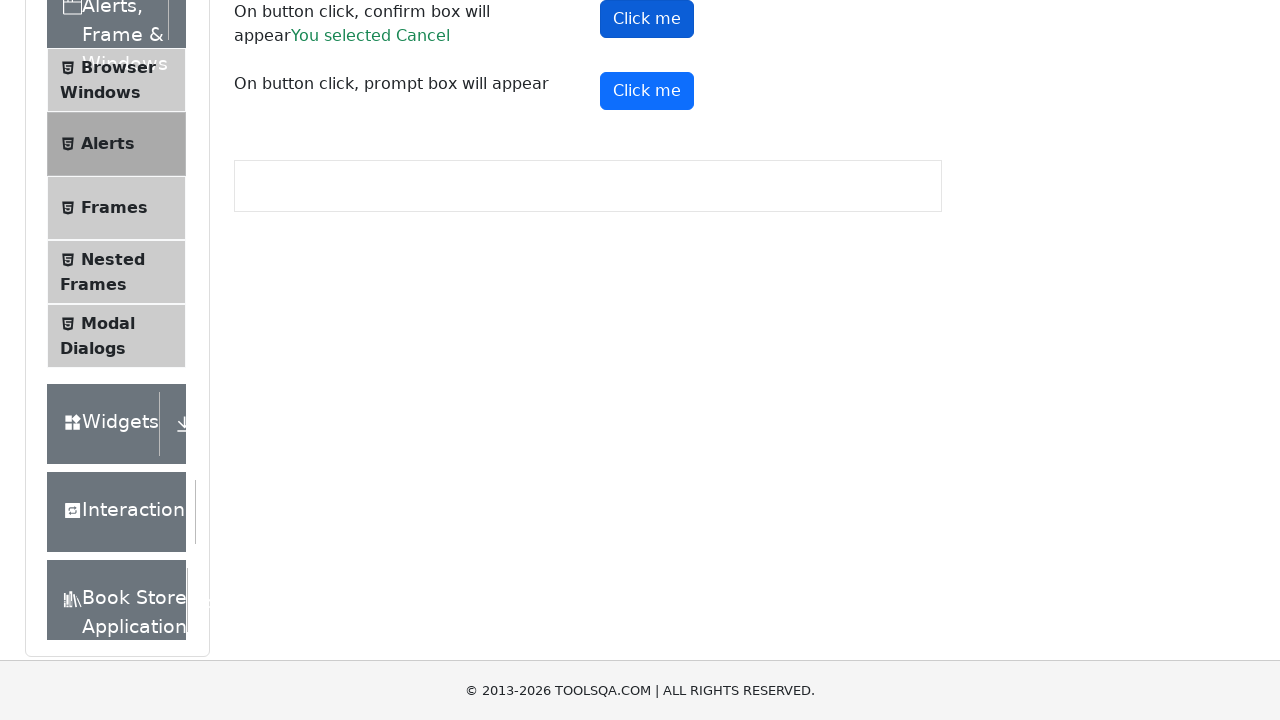